Tests radio button and checkbox interactions on a practice automation page by selecting a radio button and then clicking through all available checkboxes

Starting URL: https://rahulshettyacademy.com/AutomationPractice/

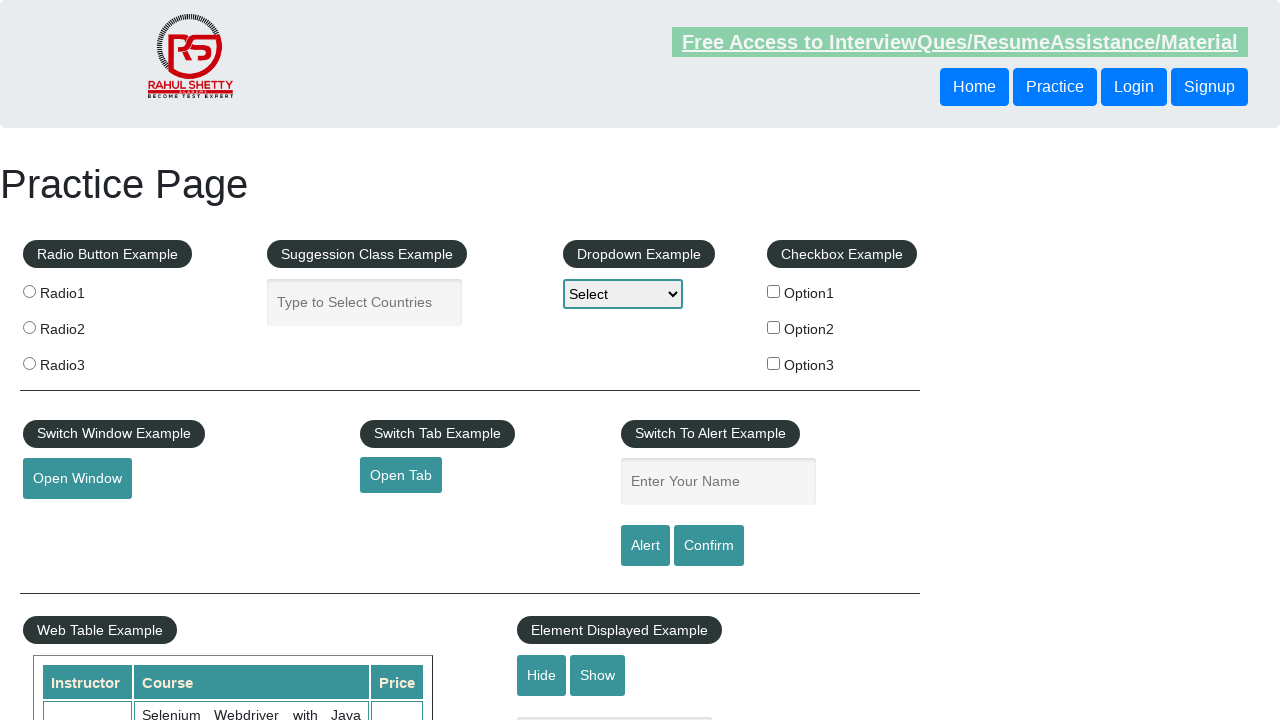

Clicked the first radio button at (29, 291) on (//input[@name='radioButton'])[1]
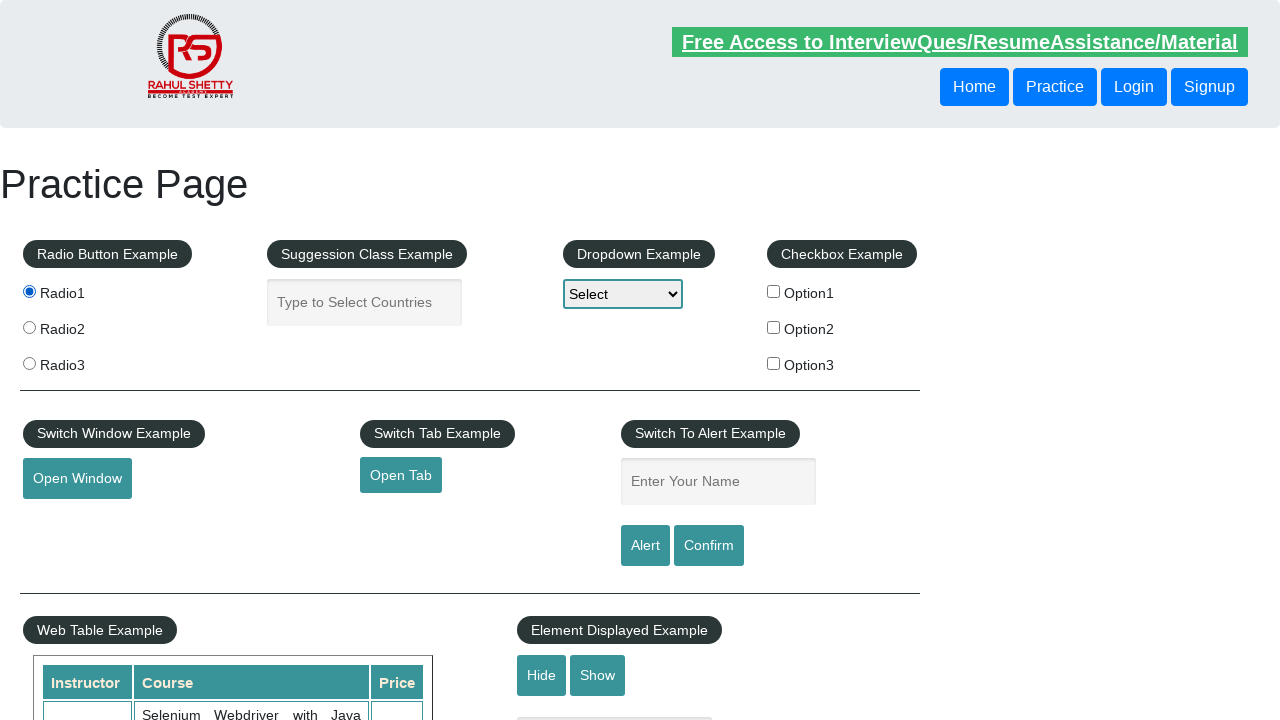

Clicked the first checkbox at (774, 291) on #checkBoxOption1
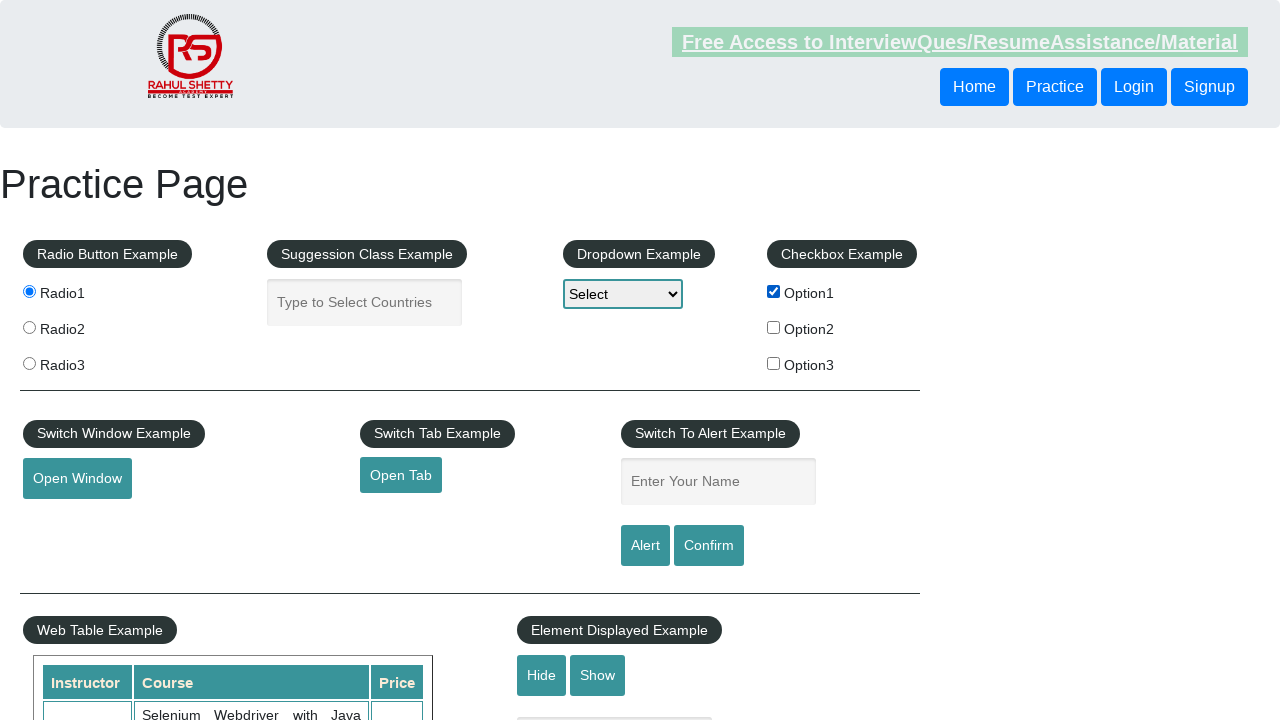

Located all checkboxes on the page
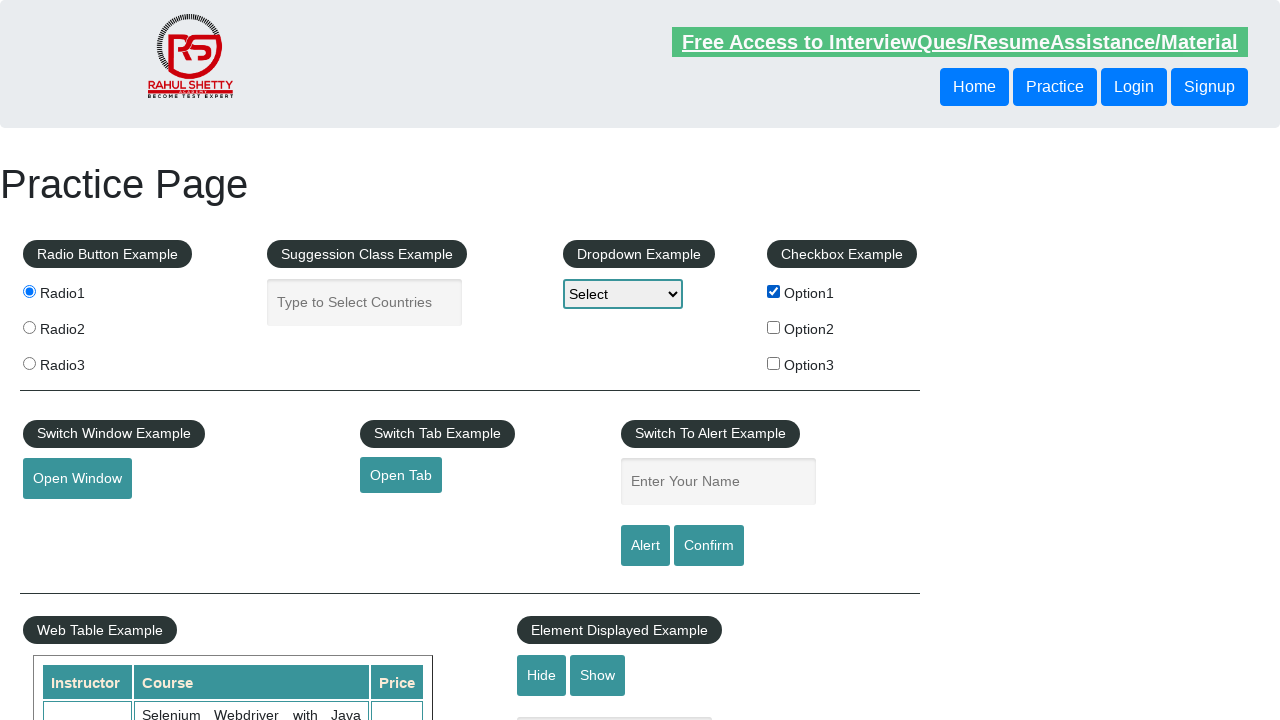

Found 3 checkboxes
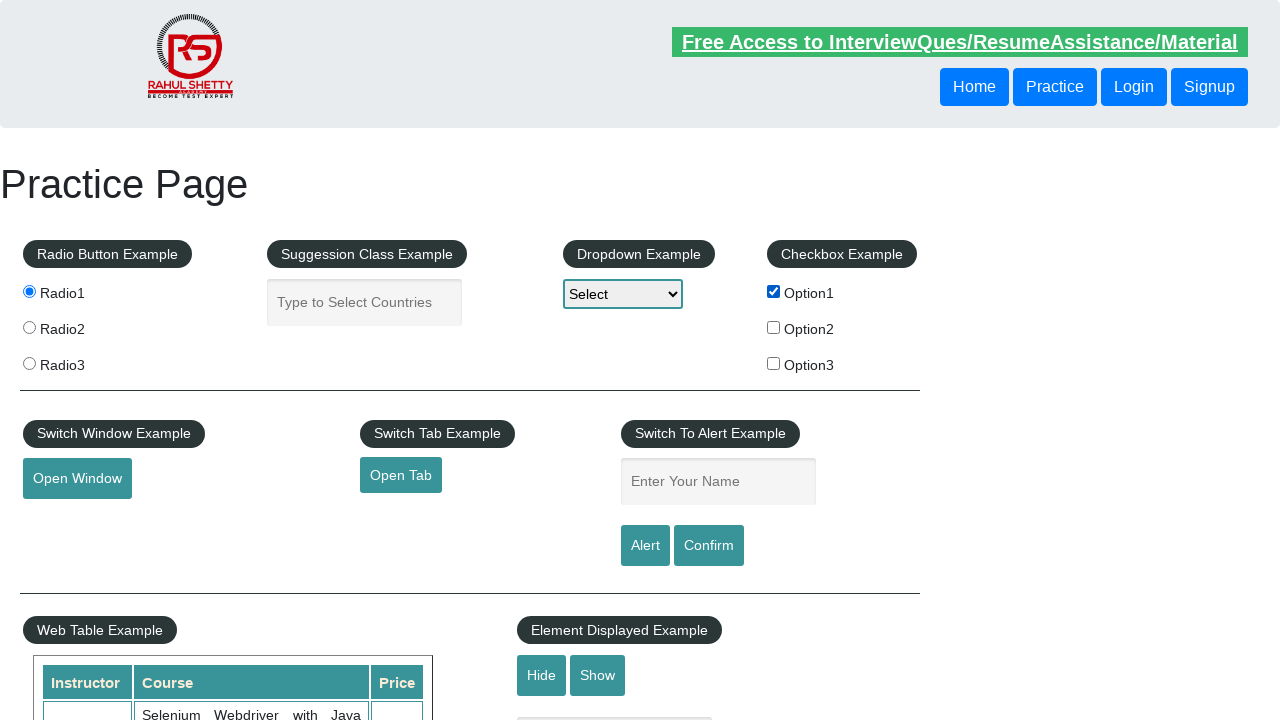

Clicked checkbox 1 of 3 at (774, 291) on input[type='checkbox'] >> nth=0
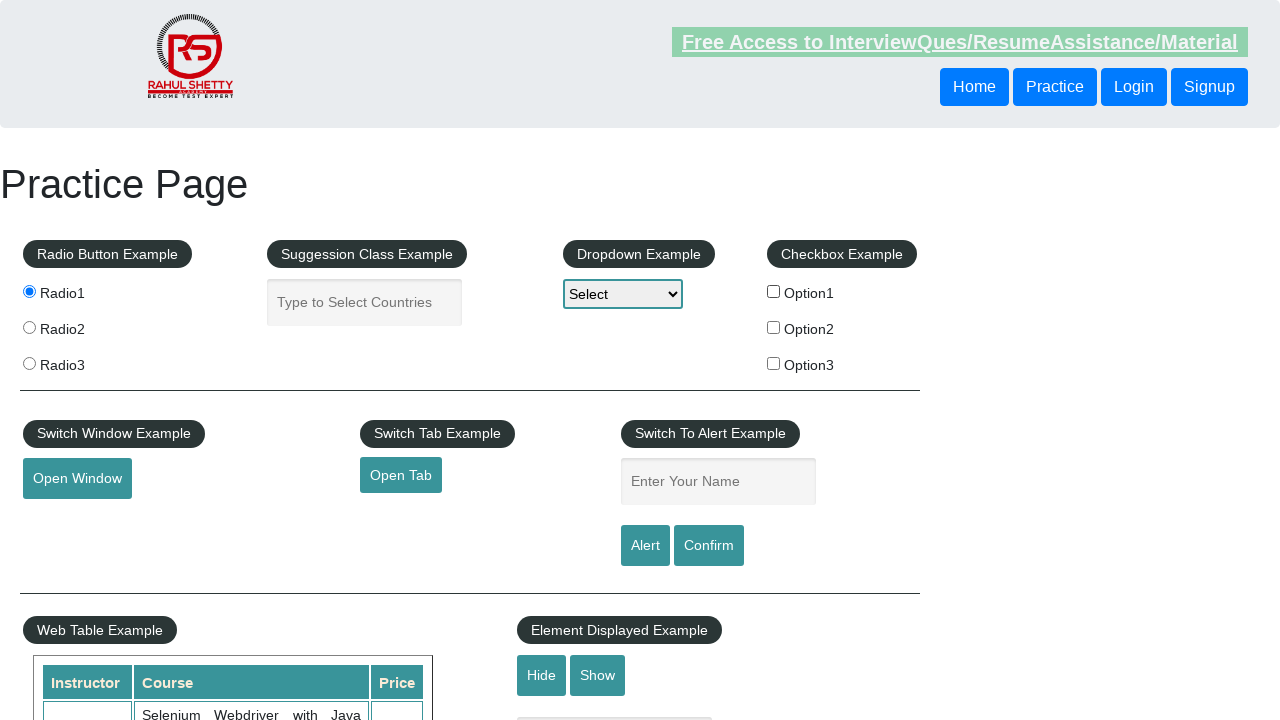

Clicked checkbox 2 of 3 at (774, 327) on input[type='checkbox'] >> nth=1
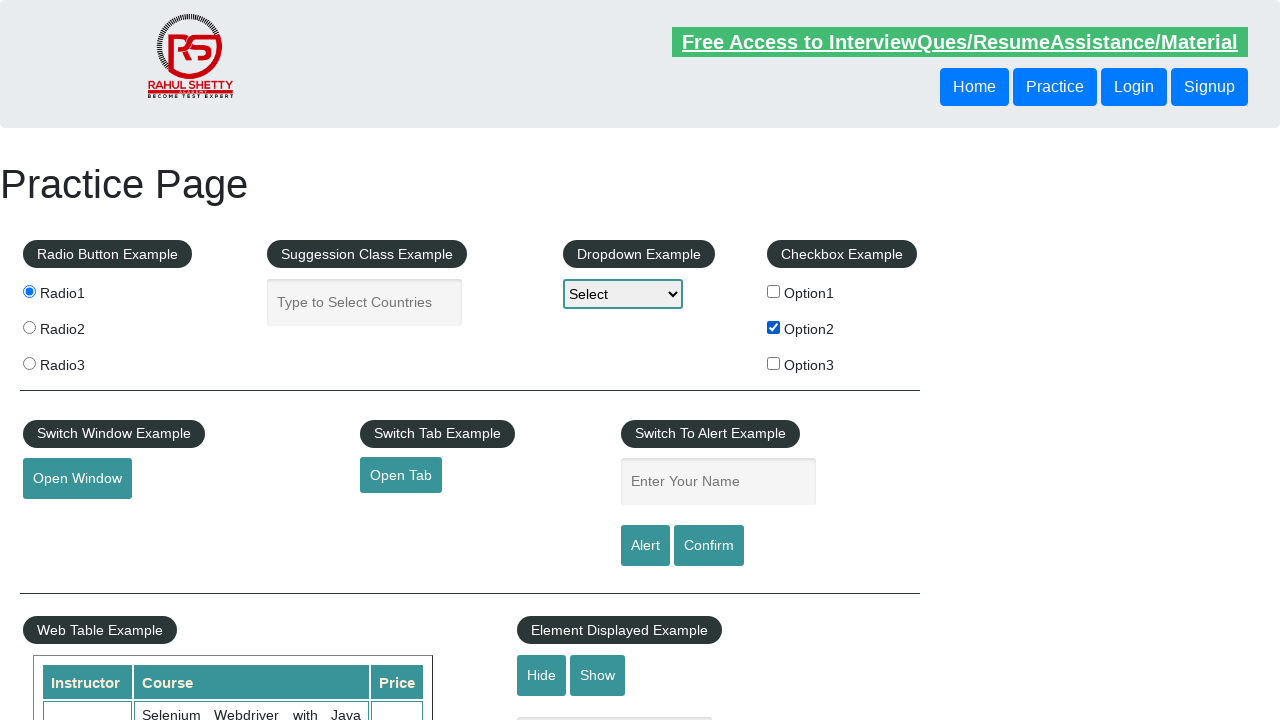

Clicked checkbox 3 of 3 at (774, 363) on input[type='checkbox'] >> nth=2
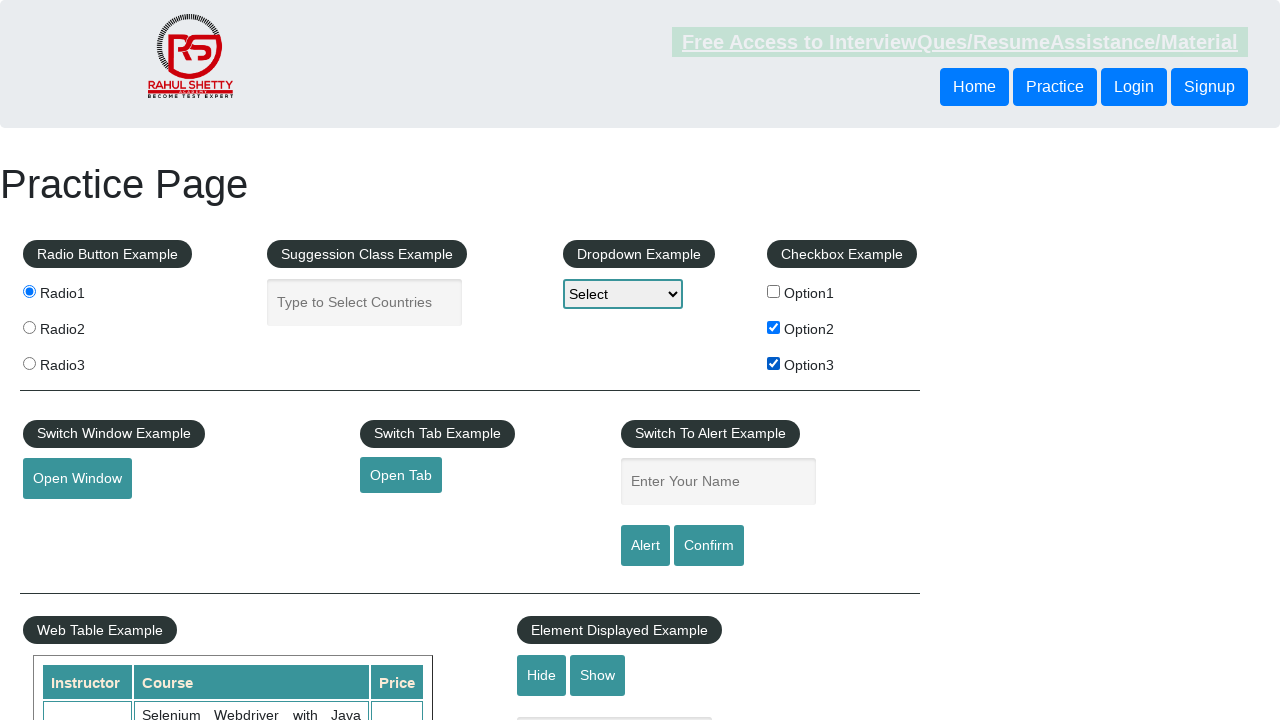

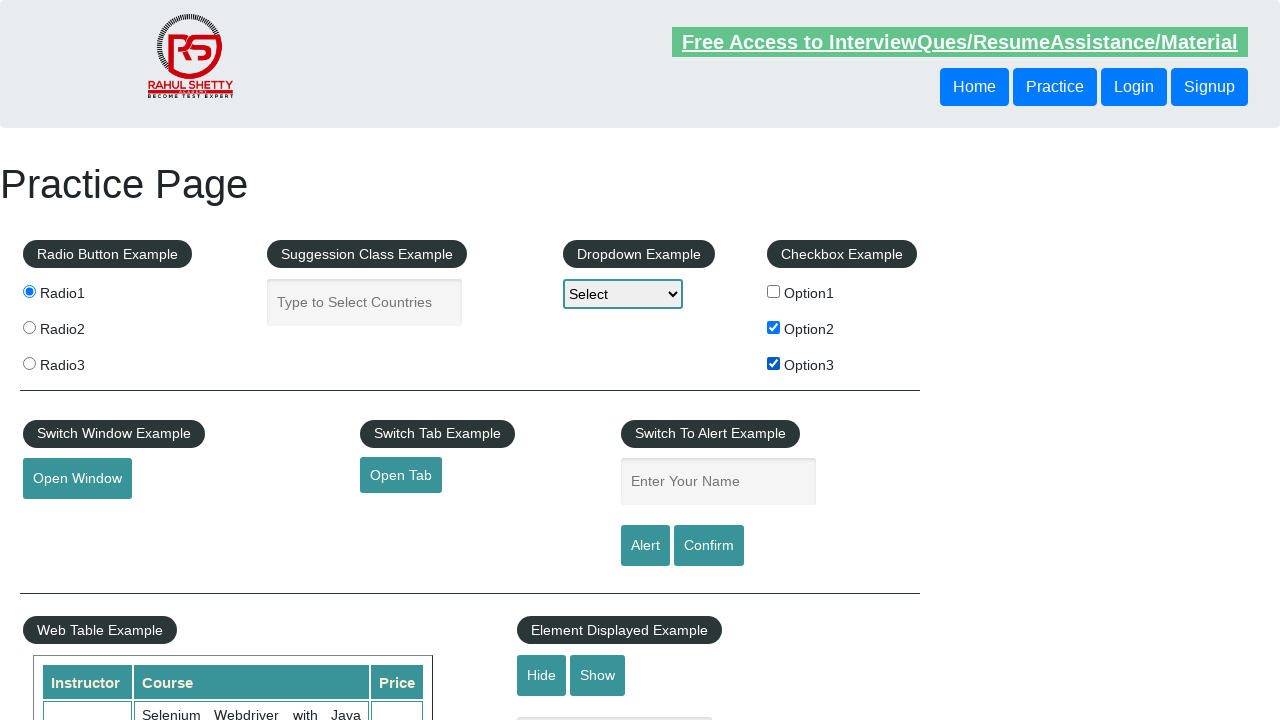